Navigates to the MyTheresa men's section and verifies the page loads without console errors or page errors.

Starting URL: https://www.mytheresa.com/de/en/men

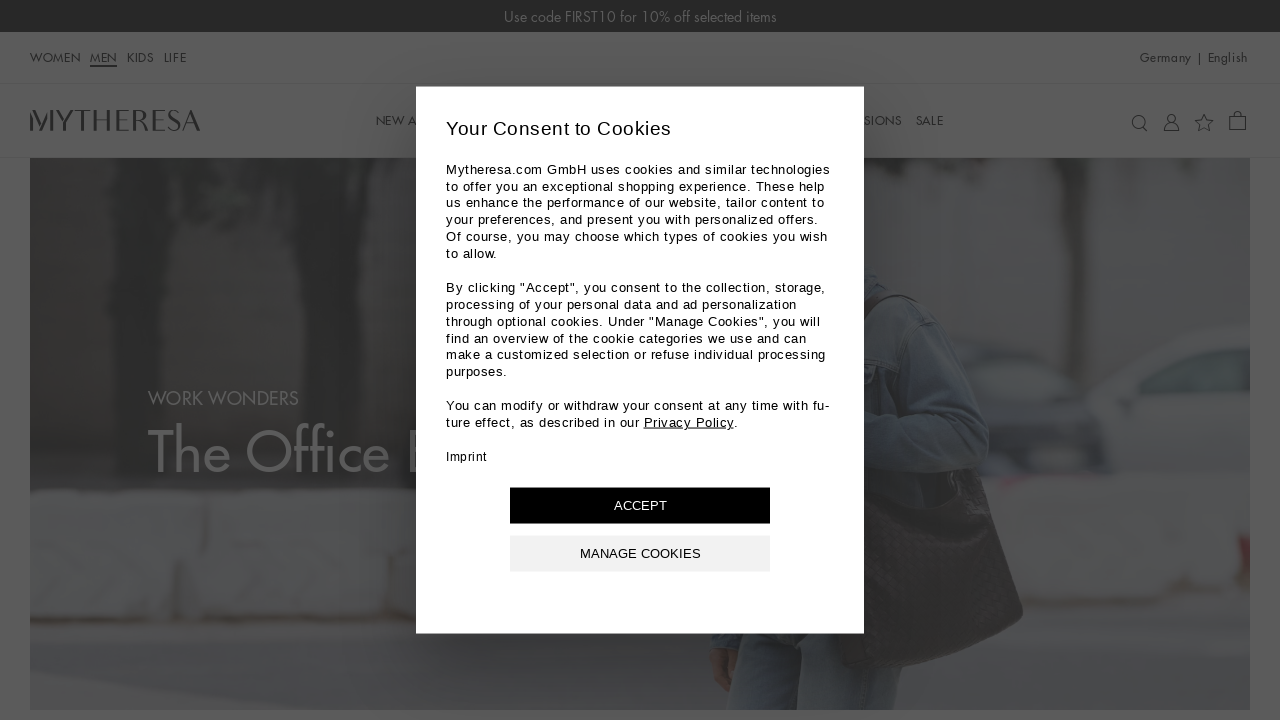

Set up page error listener
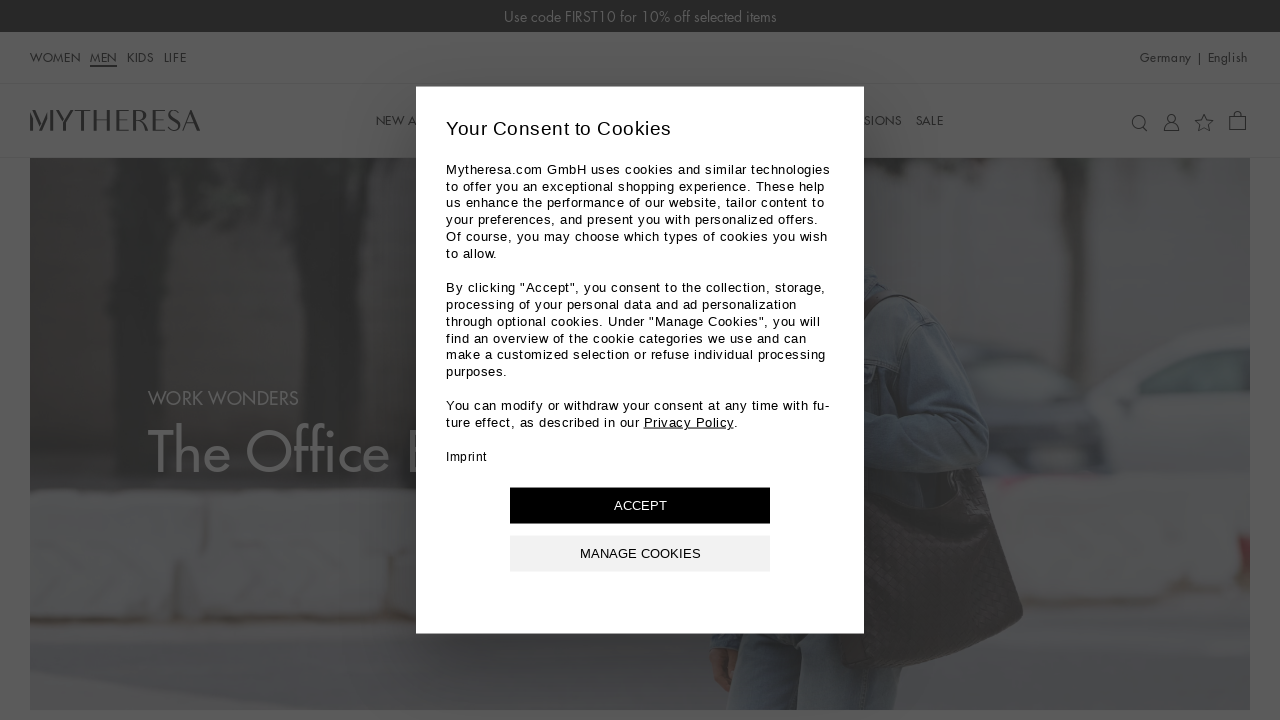

Set up console message listener
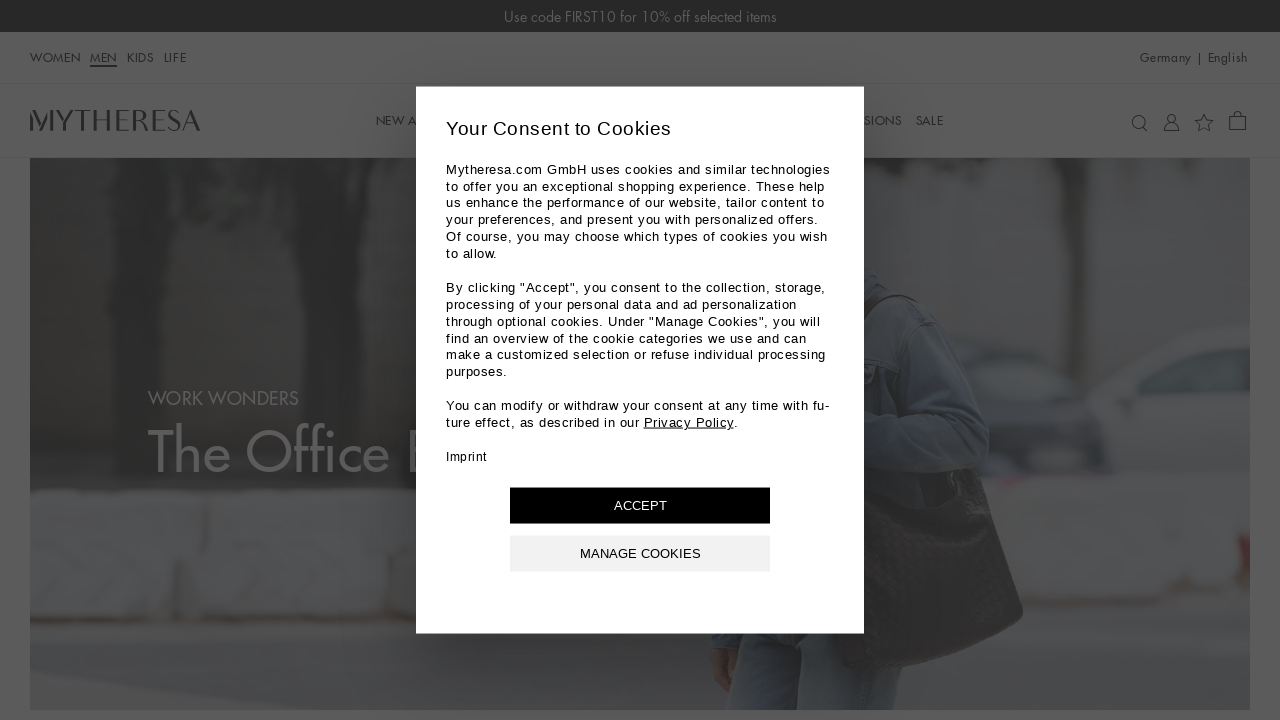

Reloaded MyTheresa men's section page
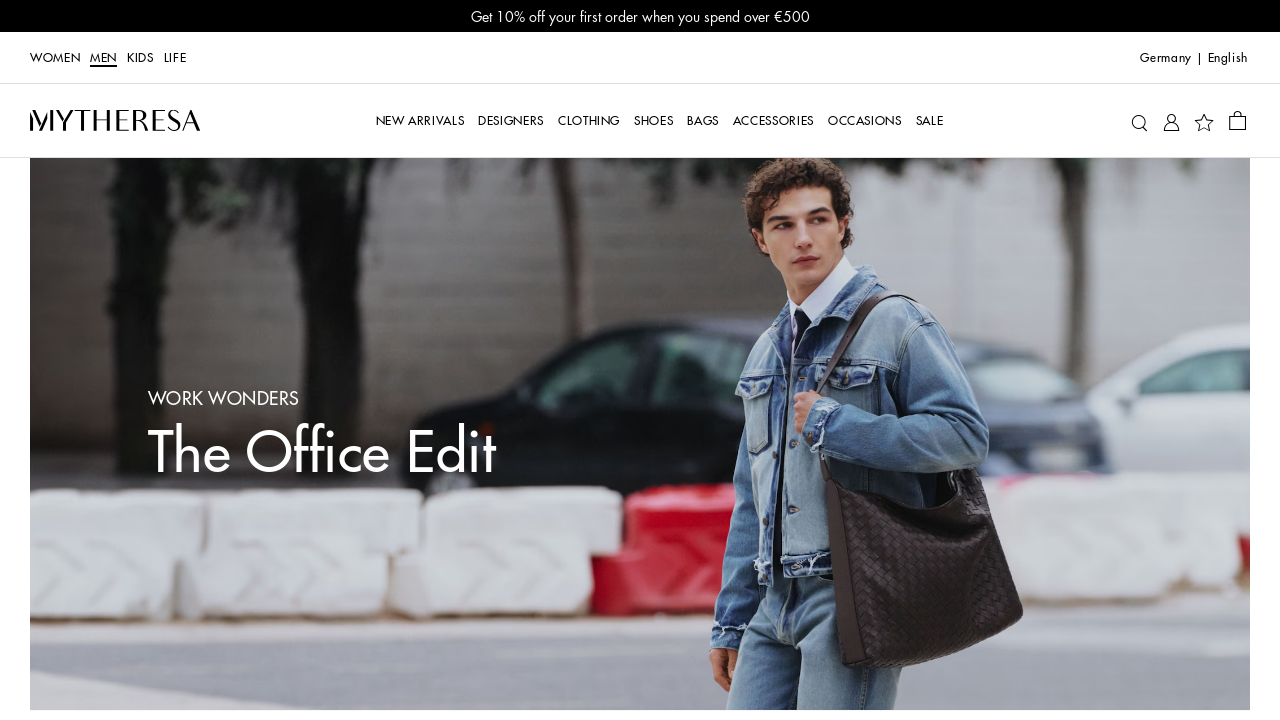

Page reached networkidle state - fully loaded
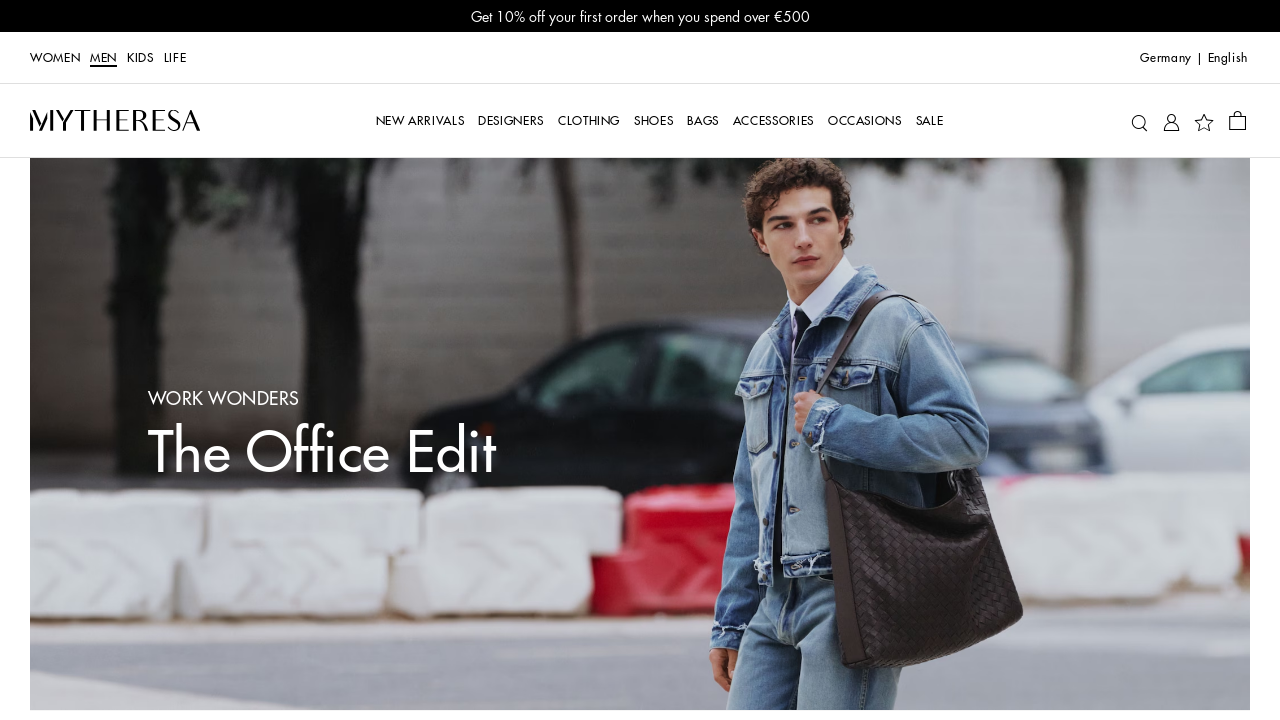

Verified no JavaScript errors occurred
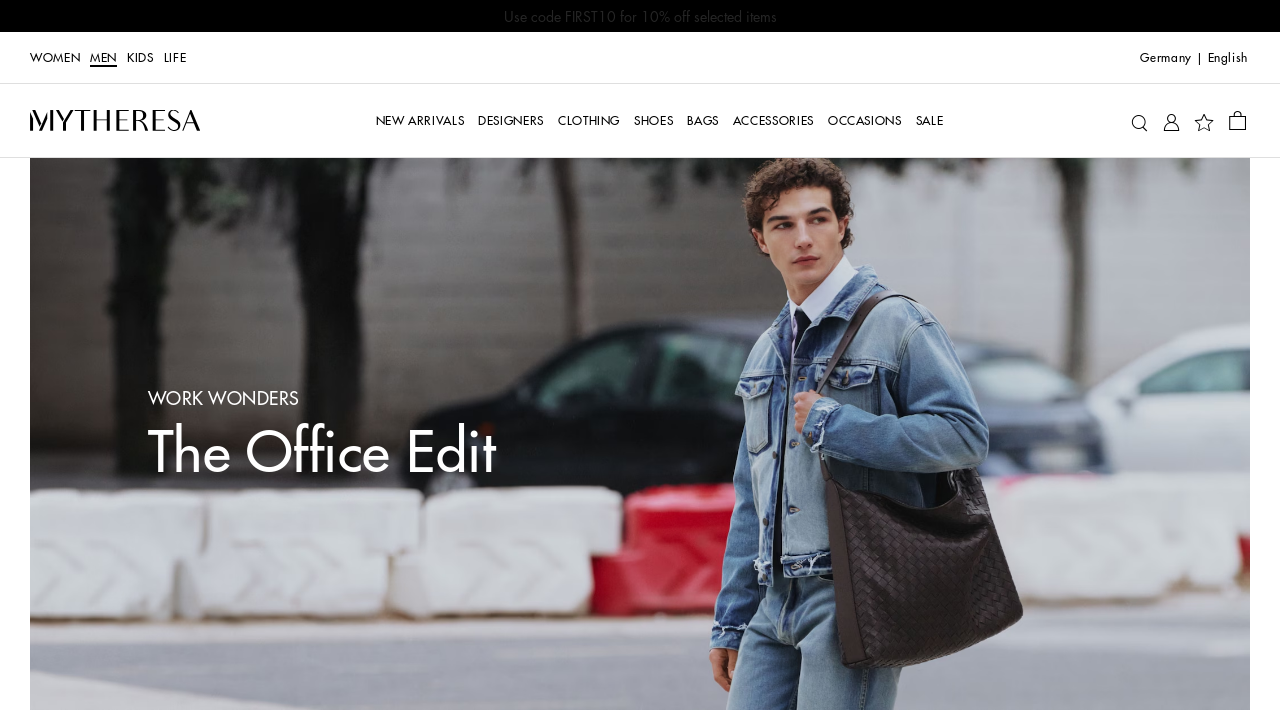

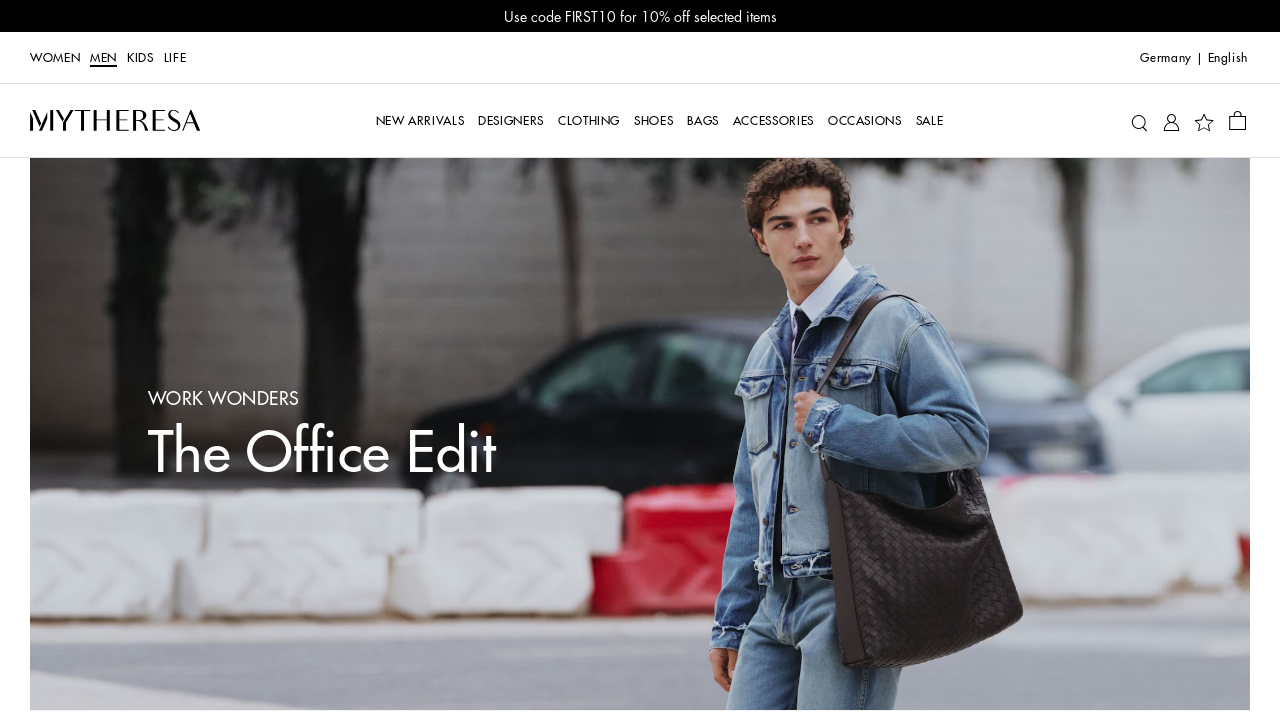